Tests handling a JavaScript confirmation alert by clicking a button that triggers the confirm dialog and dismissing it

Starting URL: https://practice.cydeo.com/javascript_alerts

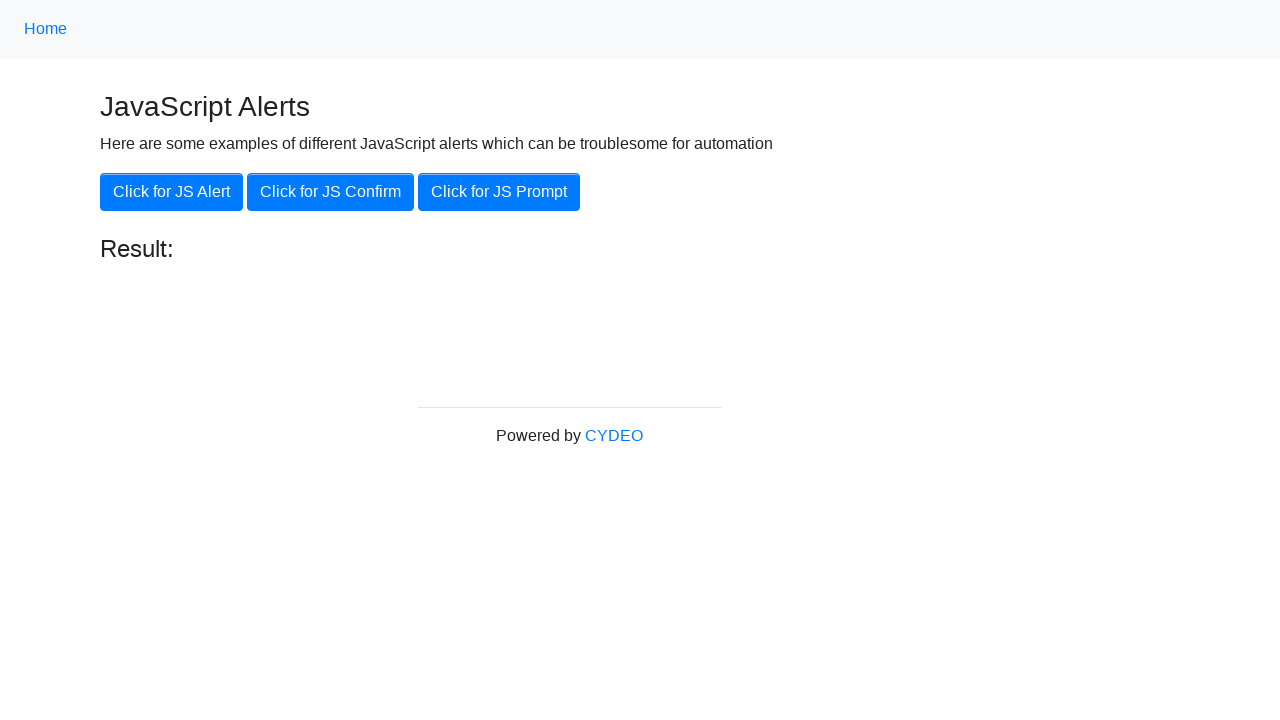

Set up dialog handler to dismiss confirmation alerts
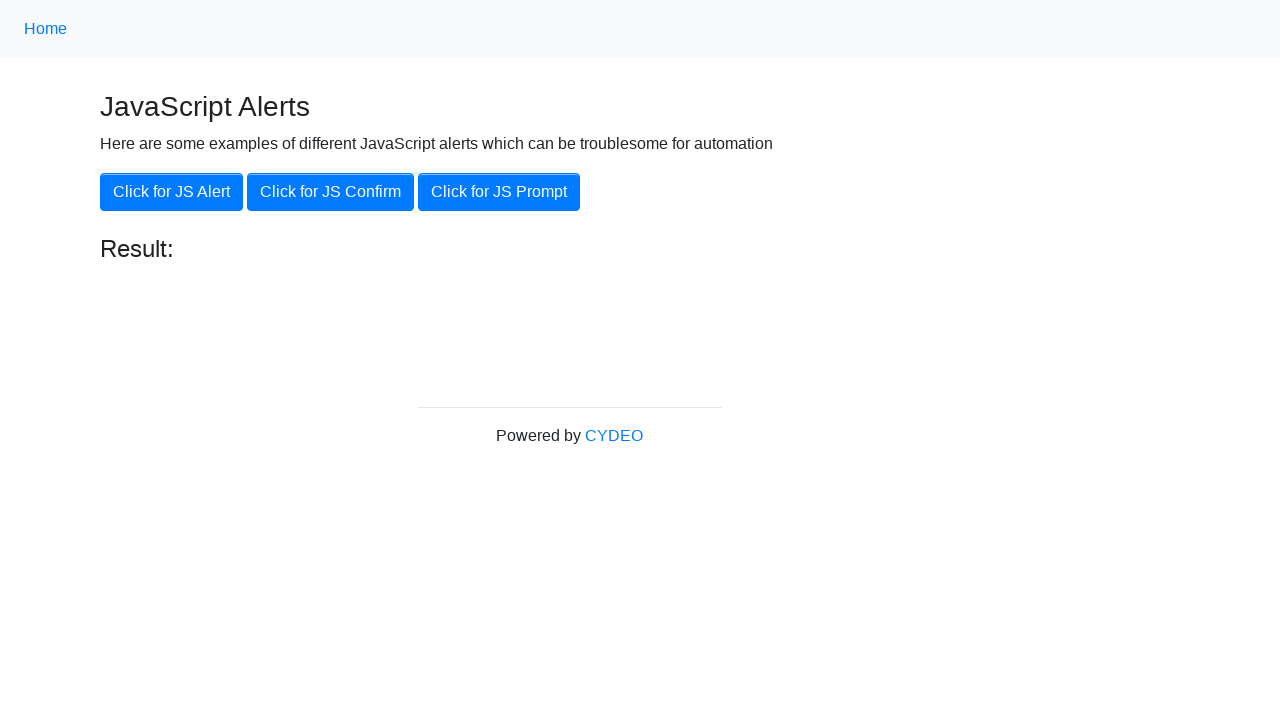

Clicked button to trigger JavaScript confirmation alert at (330, 192) on button.btn.btn-primary[onclick='jsConfirm()']
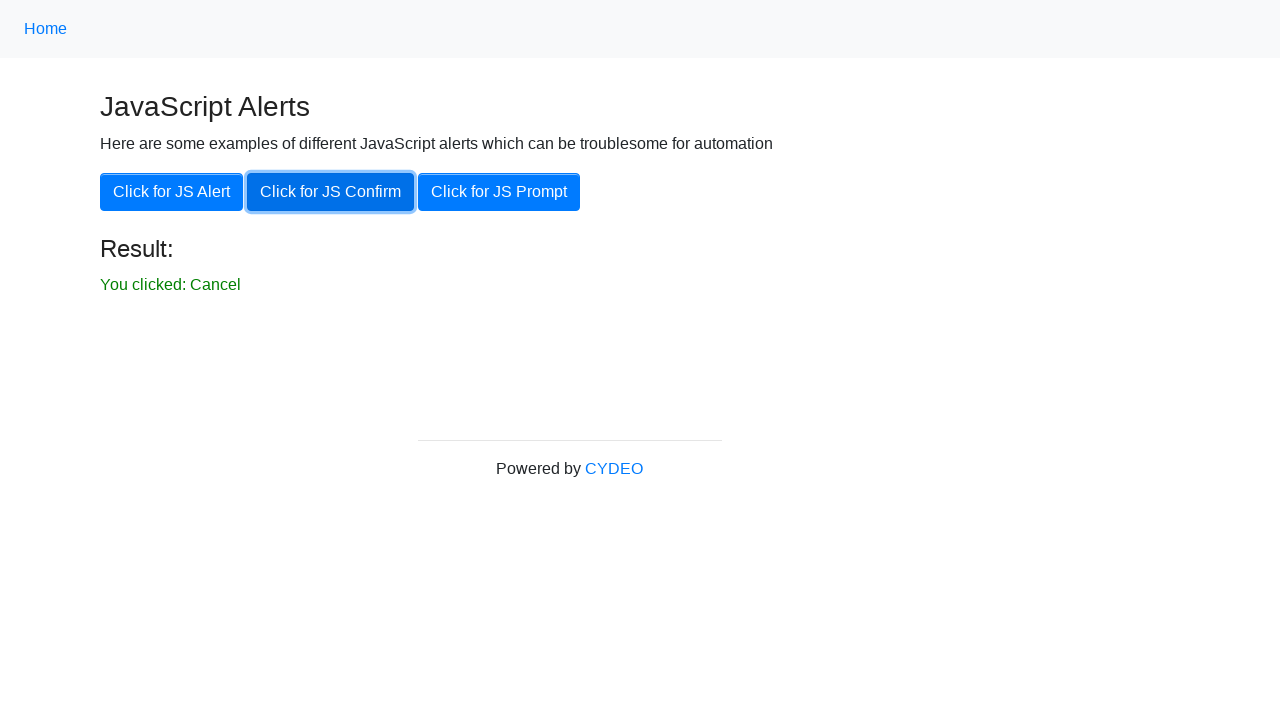

Waited for dialog handling to complete
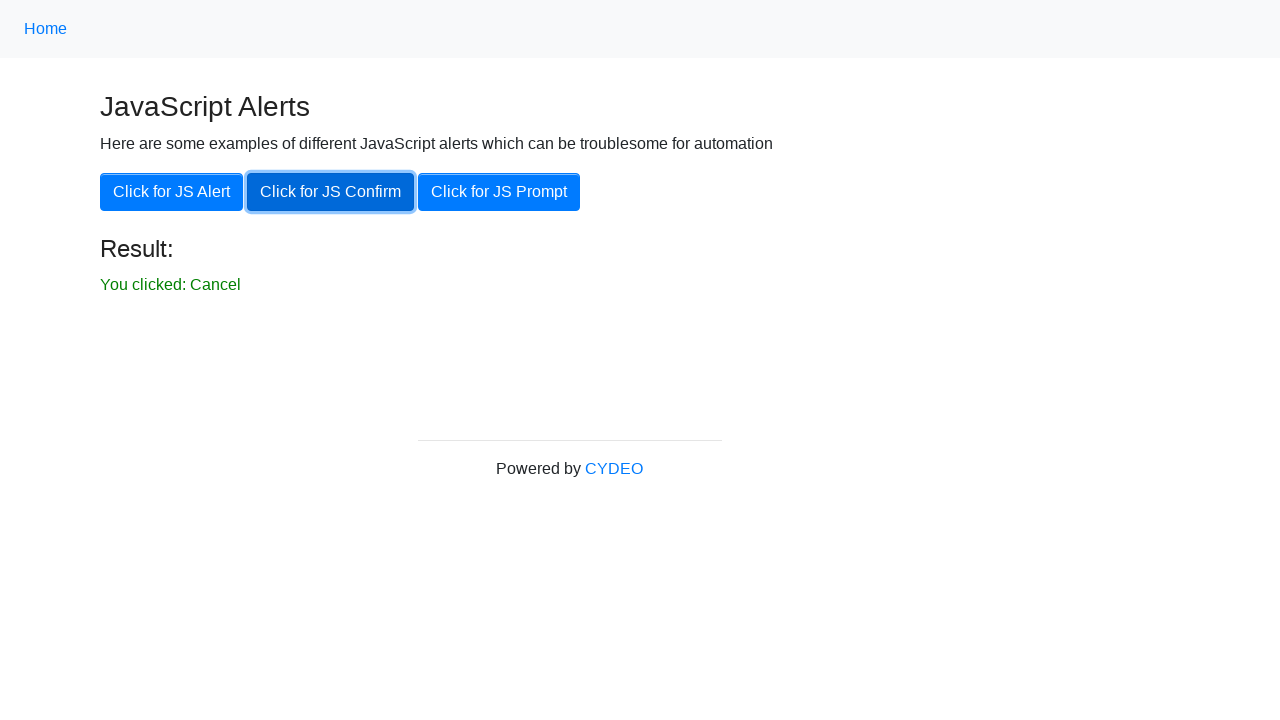

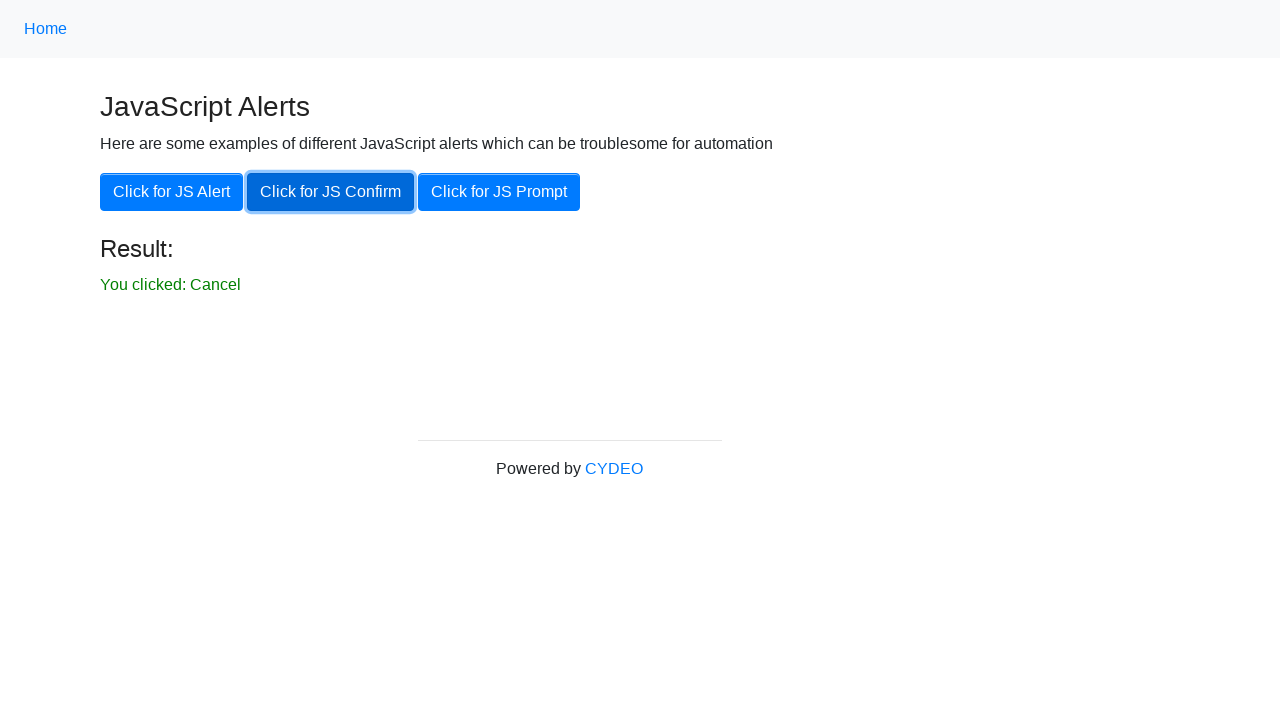